Navigates to a web form page, fills and clears a text input, and verifies the field is focused

Starting URL: https://bonigarcia.dev/selenium-webdriver-java/web-form.html

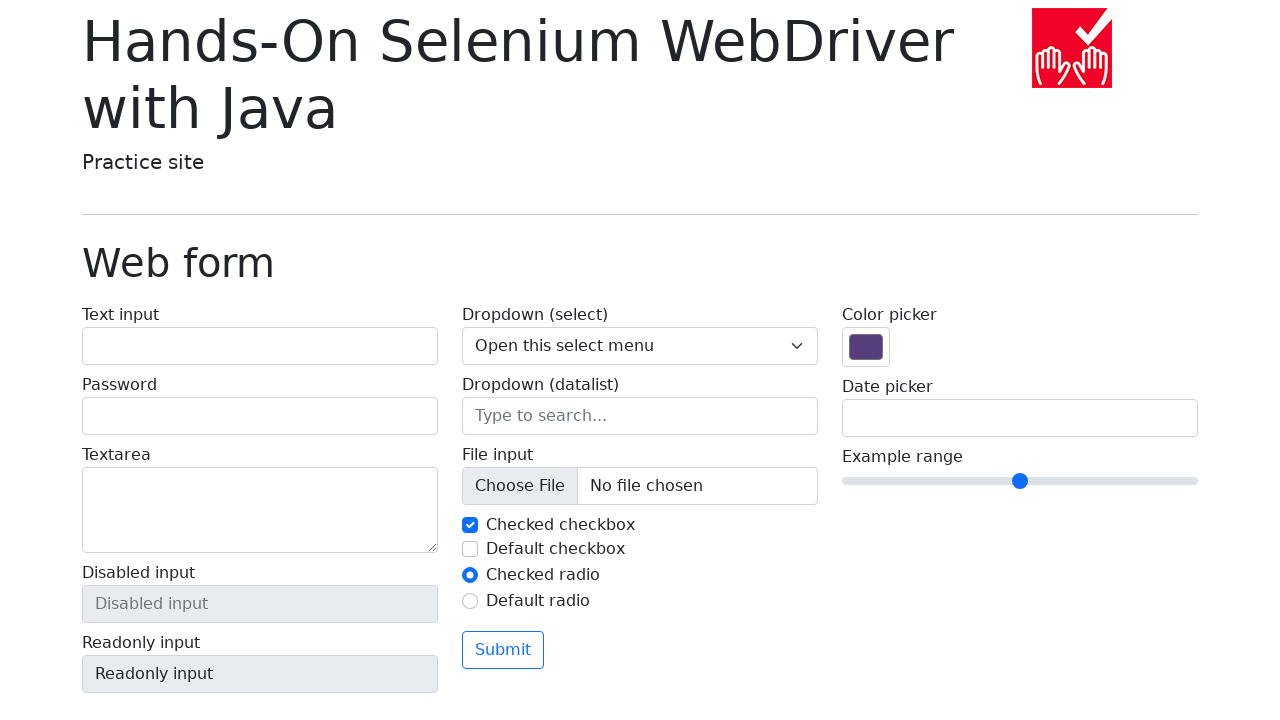

Filled text input field with 'test' on [name="my-text"] >> nth=0
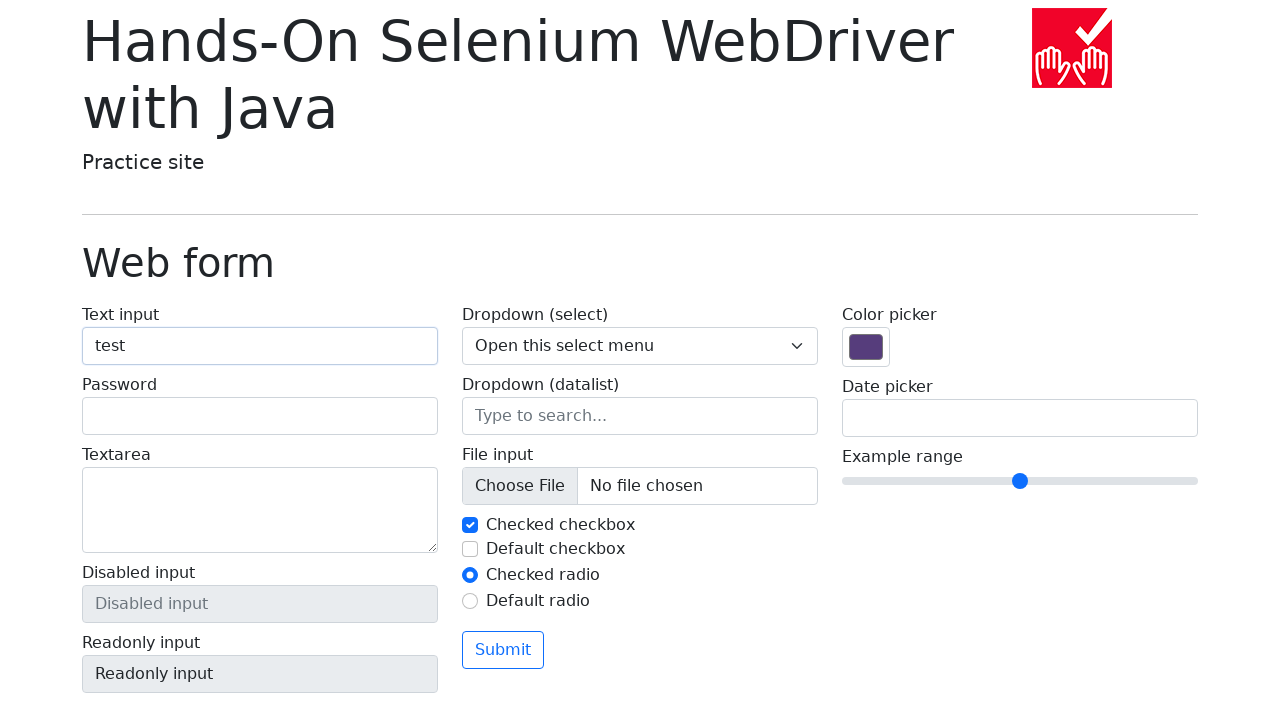

Cleared the text input field on [name="my-text"] >> nth=0
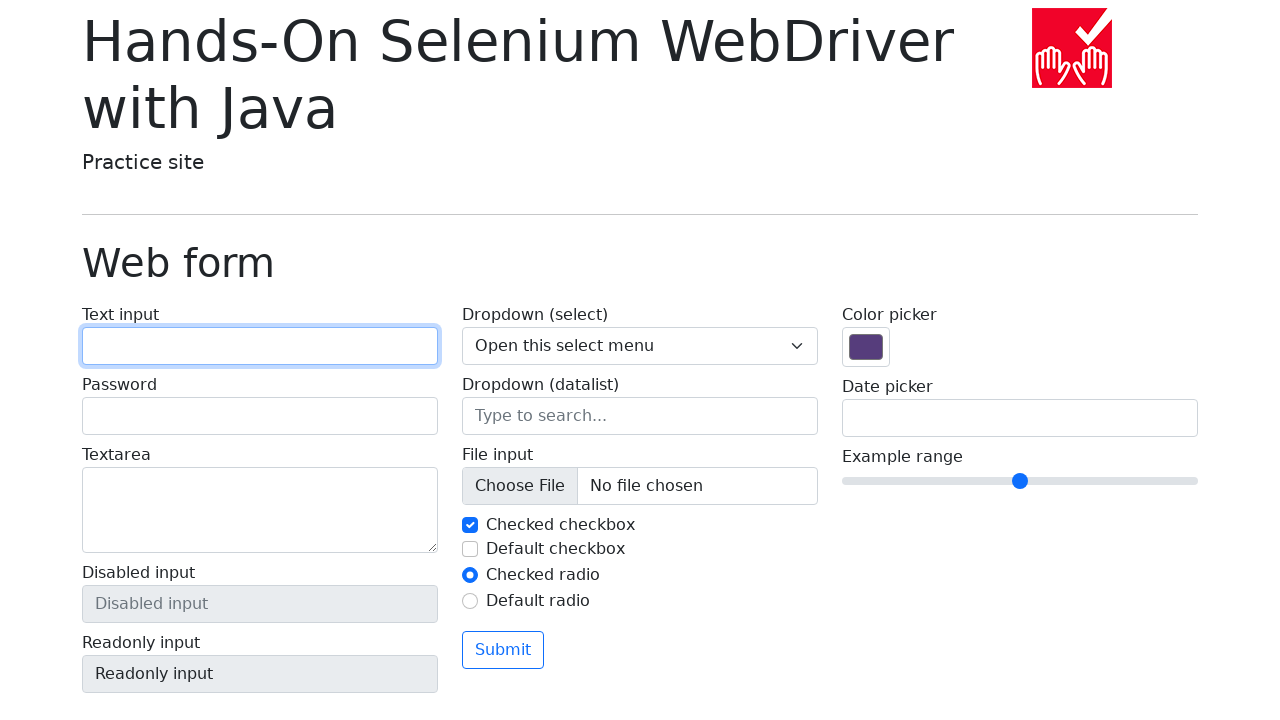

Verified that the text input field is focused
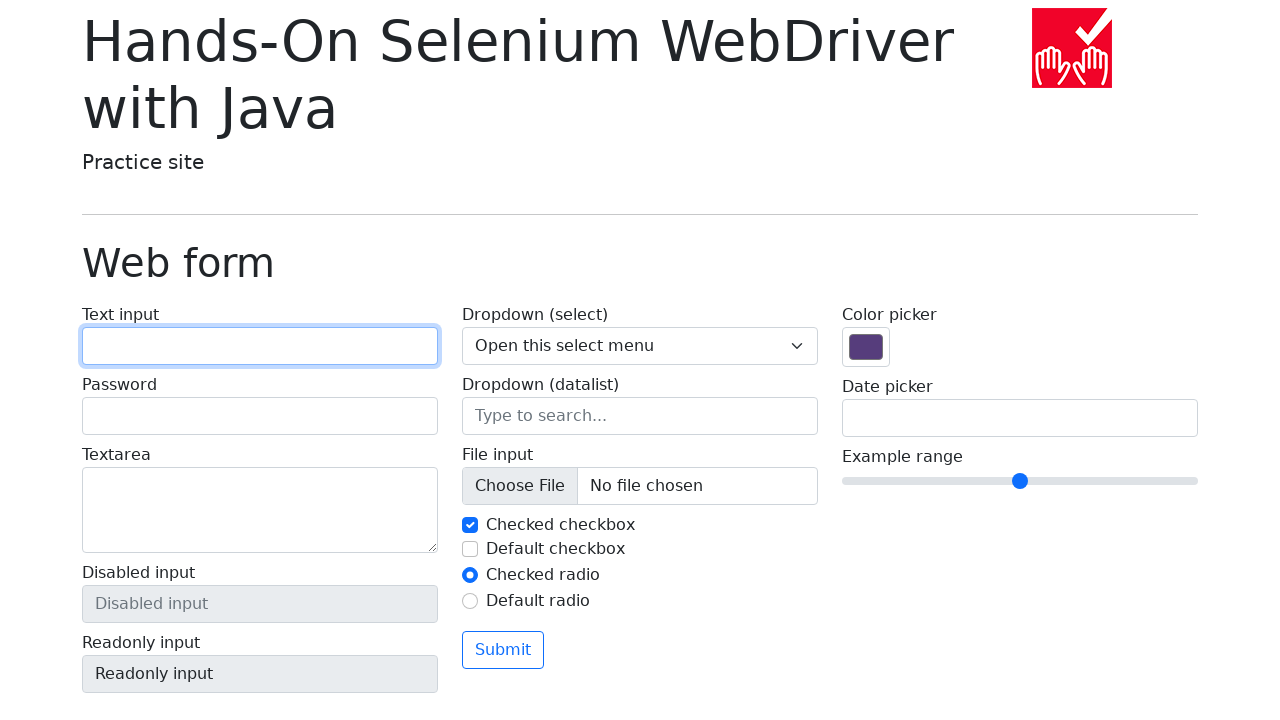

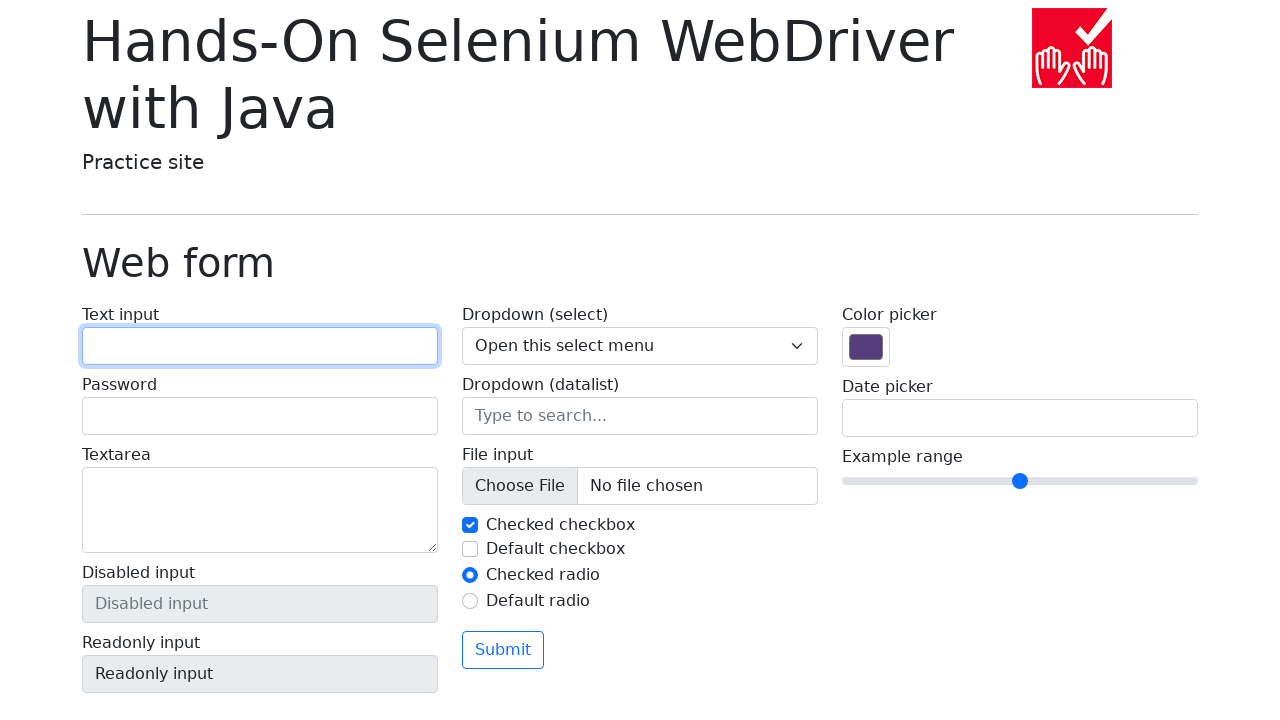